Tests marking all todo items as completed using the toggle-all checkbox

Starting URL: https://demo.playwright.dev/todomvc

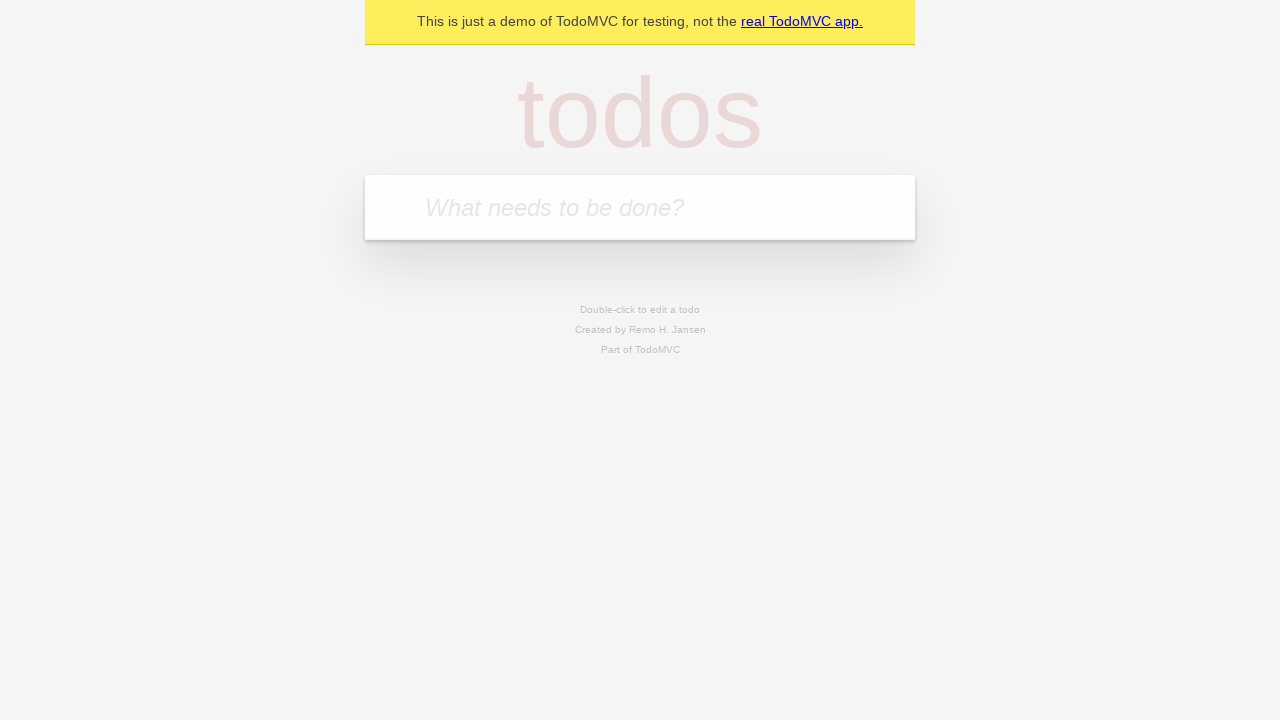

Filled new todo input with 'buy some cheese' on .new-todo
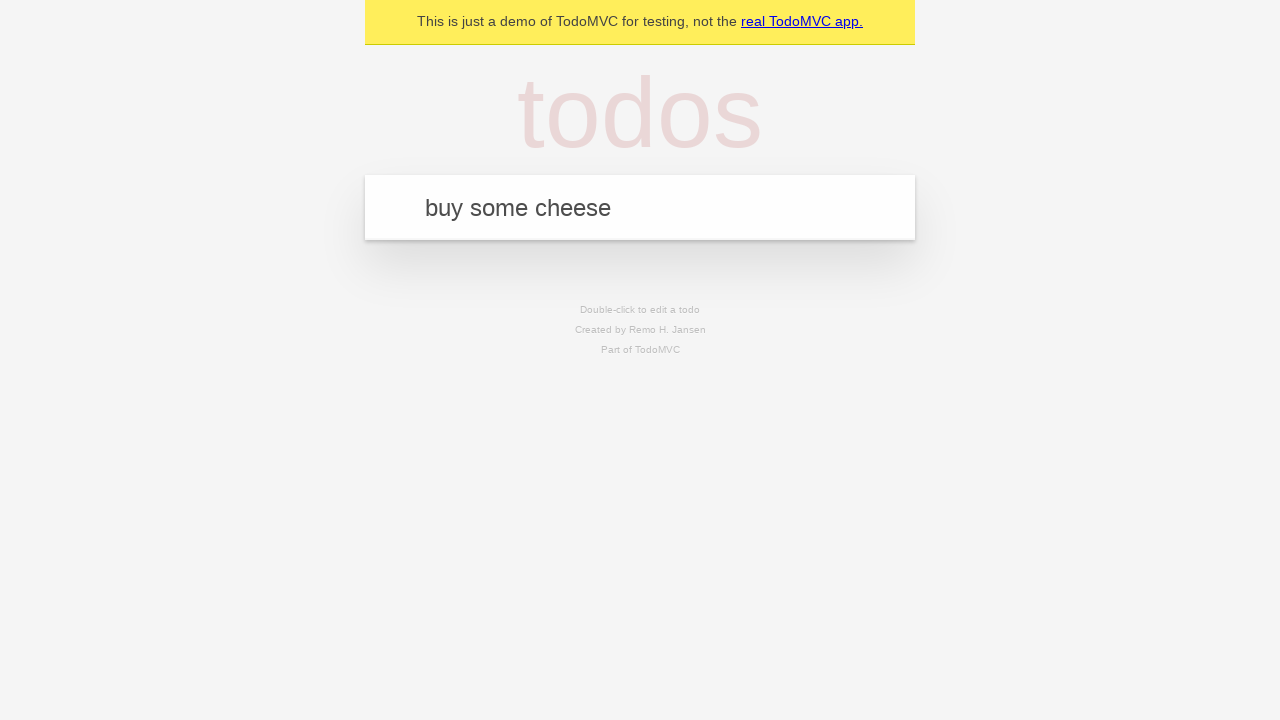

Pressed Enter to create first todo item on .new-todo
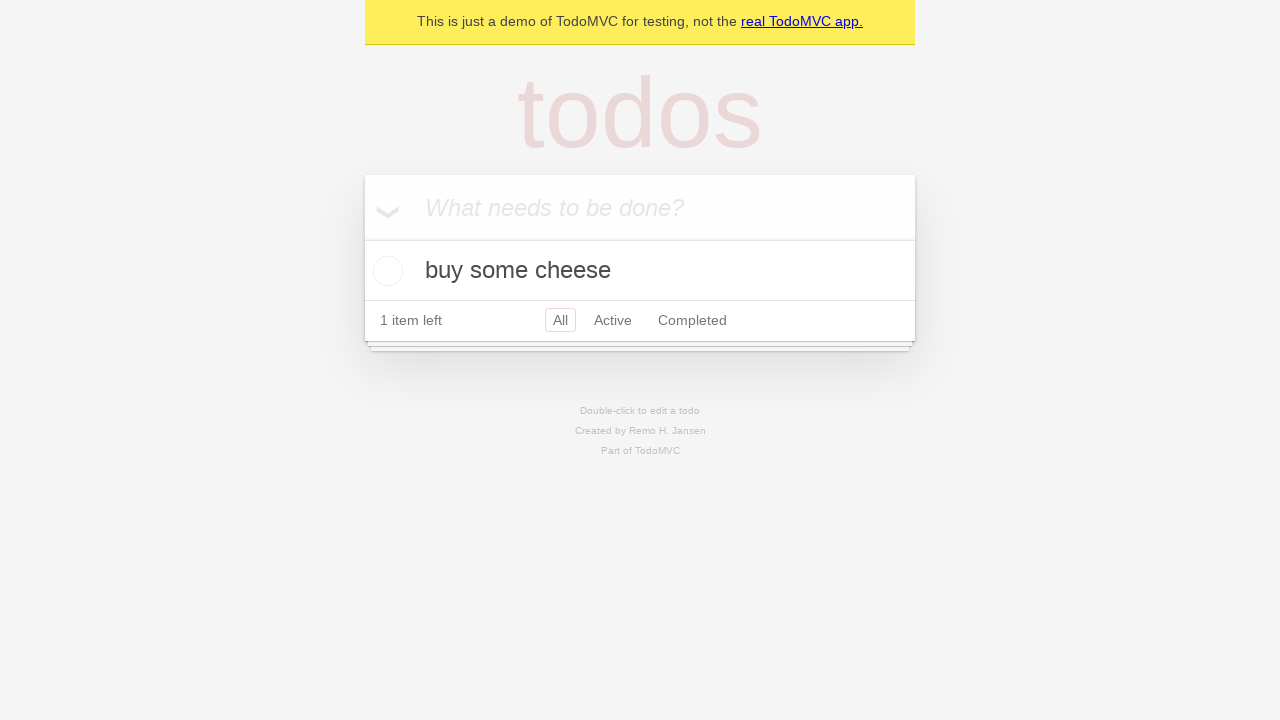

Filled new todo input with 'feed the cat' on .new-todo
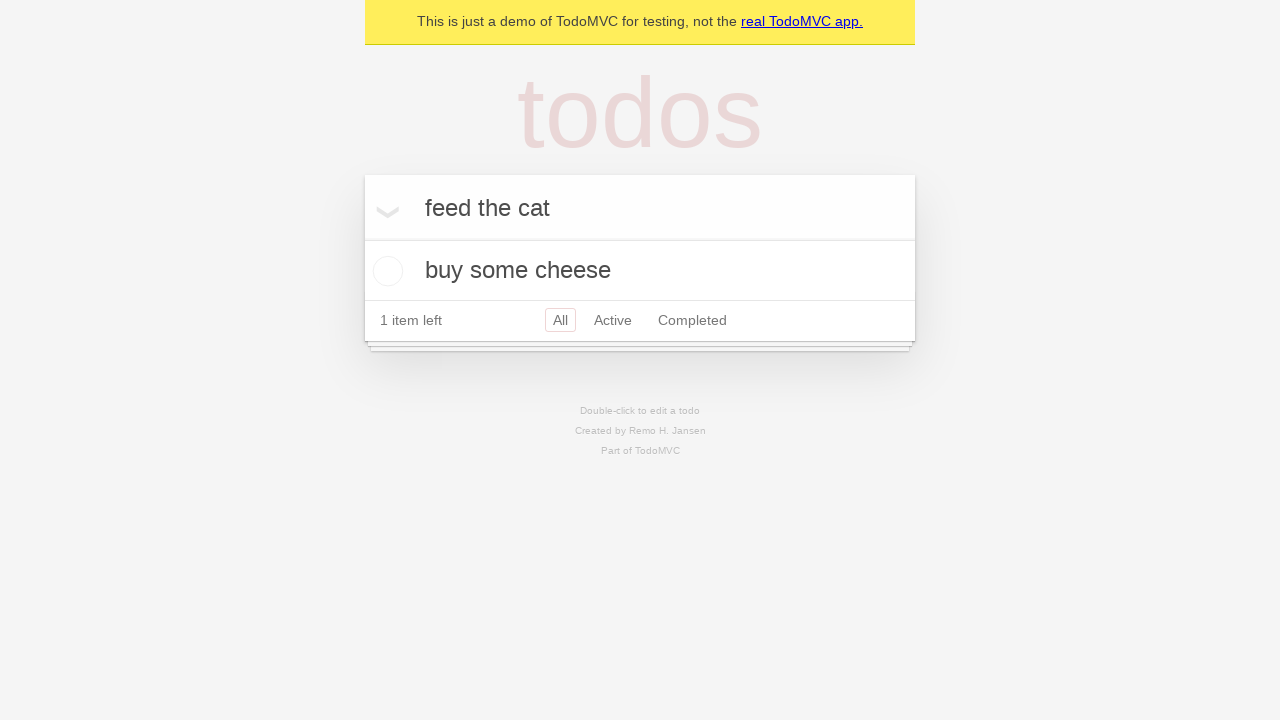

Pressed Enter to create second todo item on .new-todo
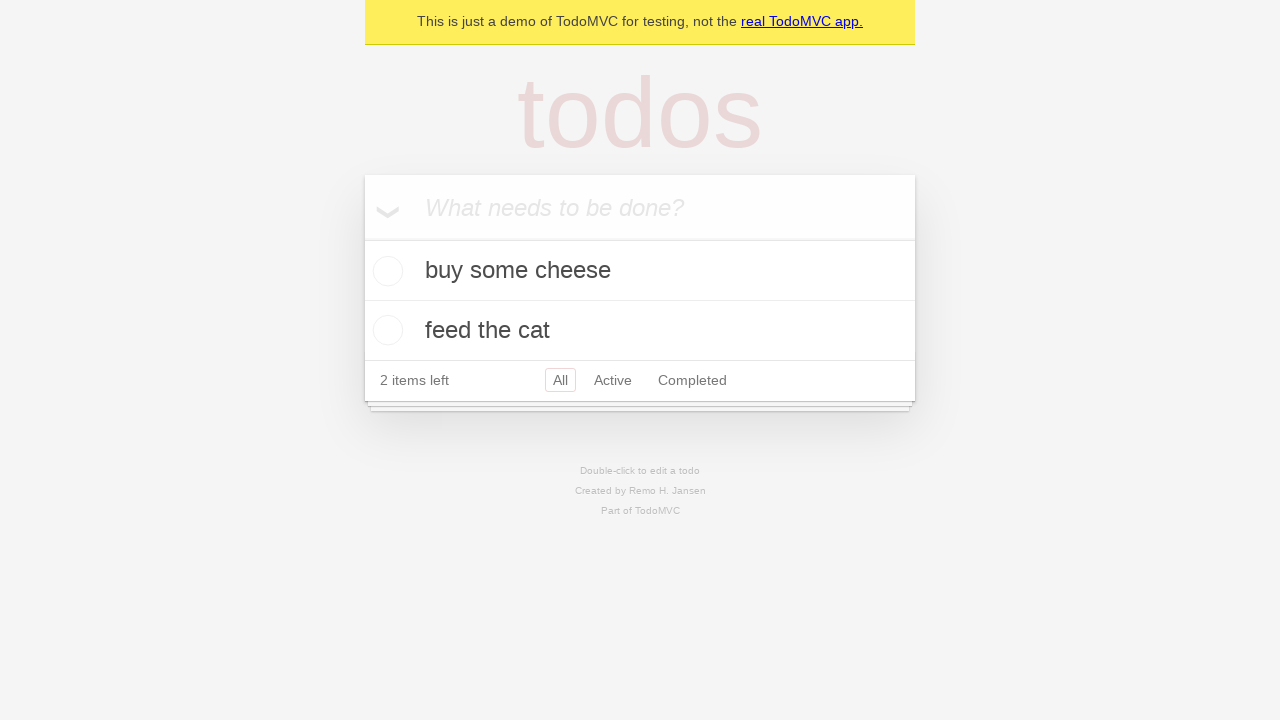

Filled new todo input with 'book a doctors appointment' on .new-todo
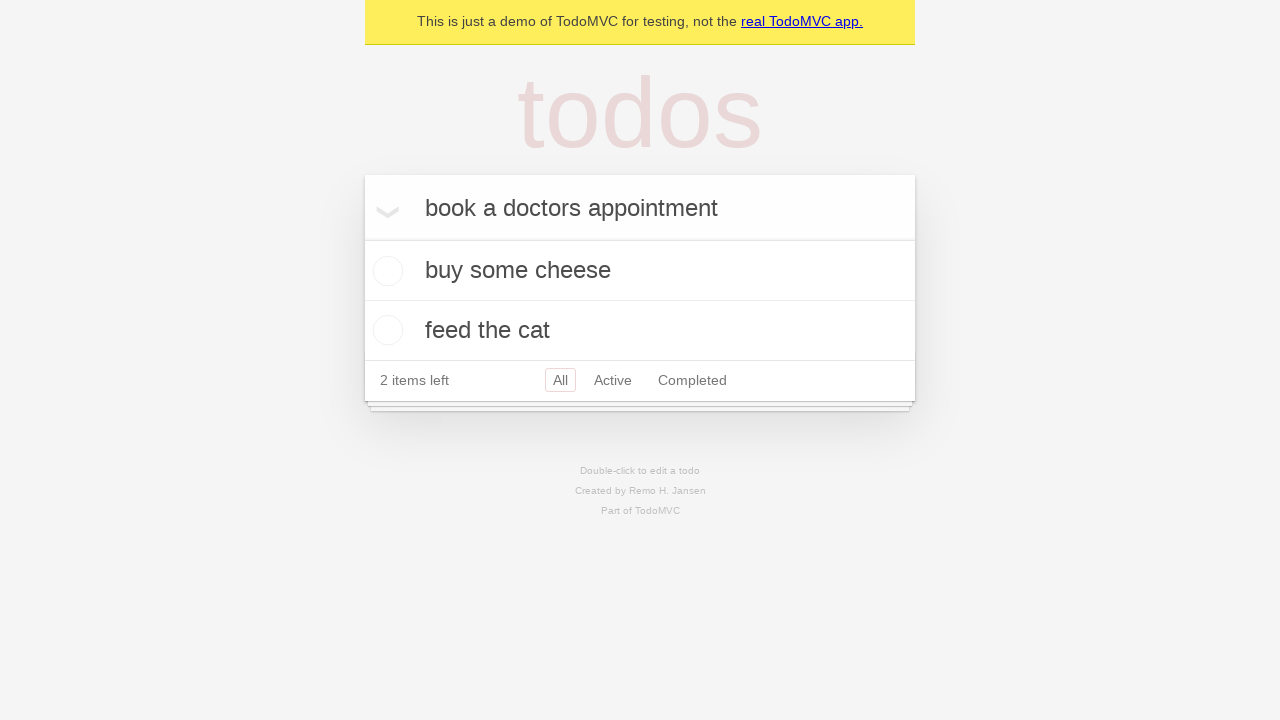

Pressed Enter to create third todo item on .new-todo
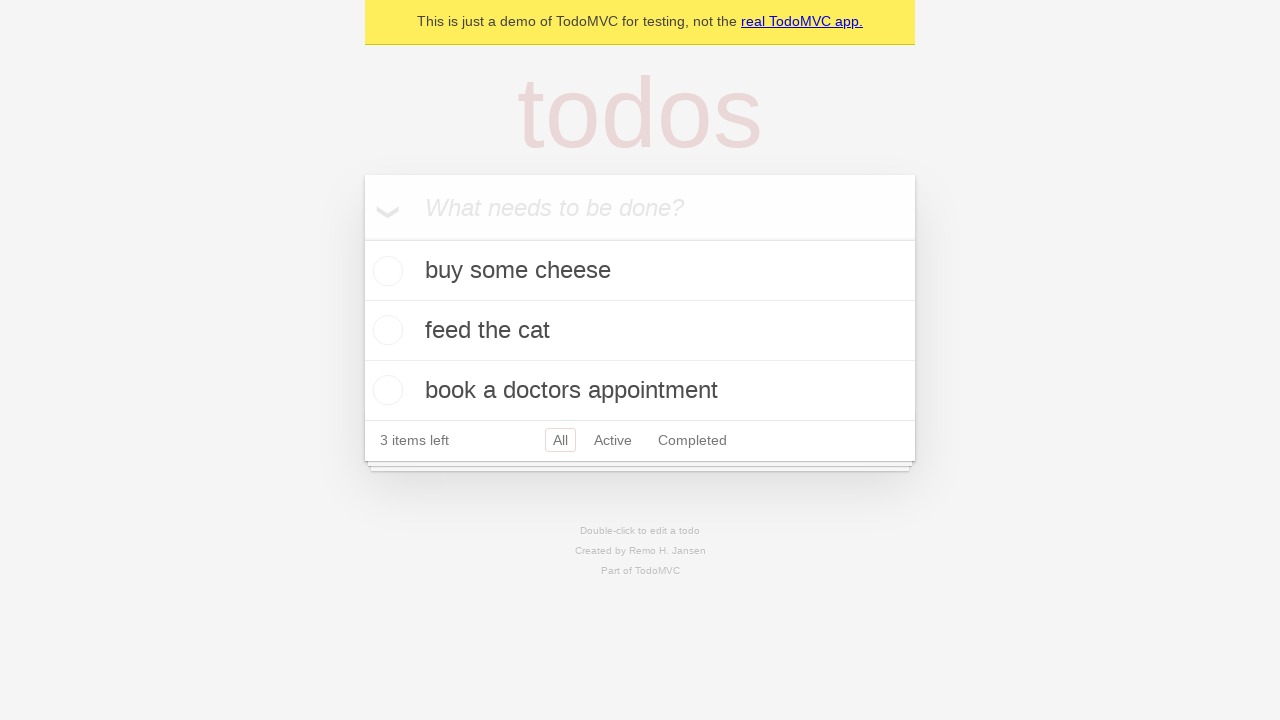

All three todo items loaded in the list
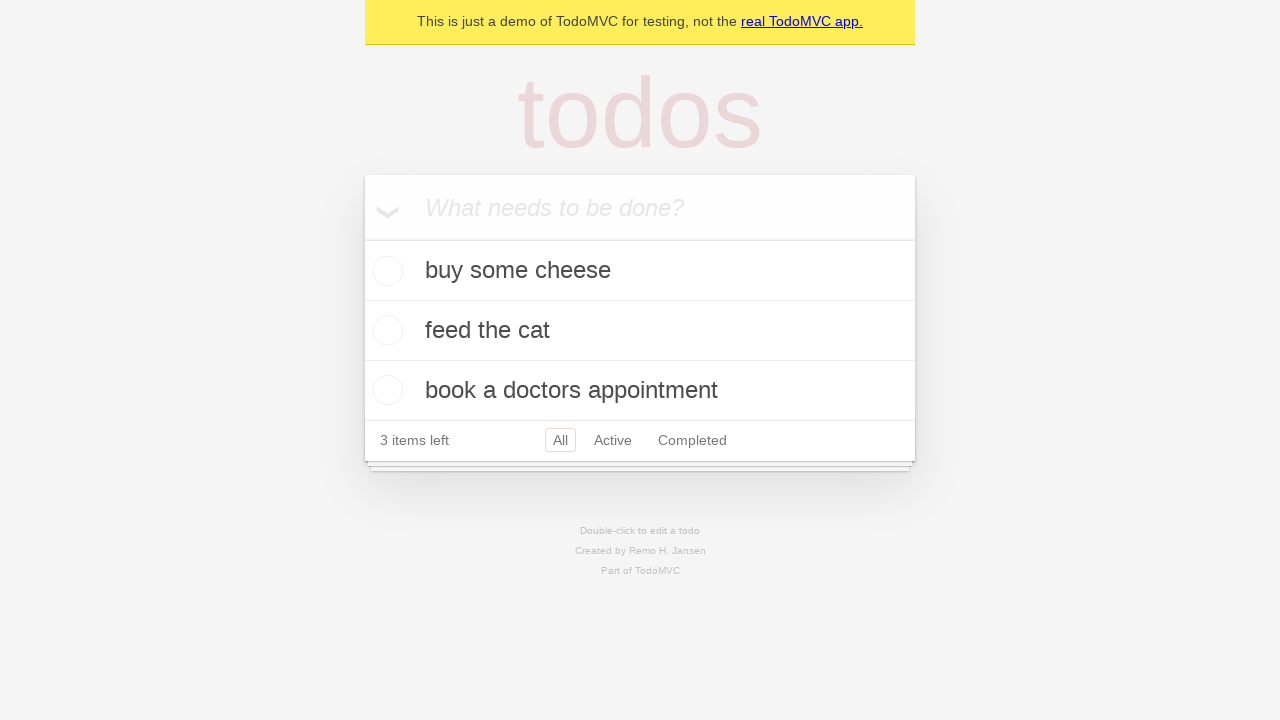

Clicked toggle-all checkbox to mark all items as completed at (362, 238) on .toggle-all
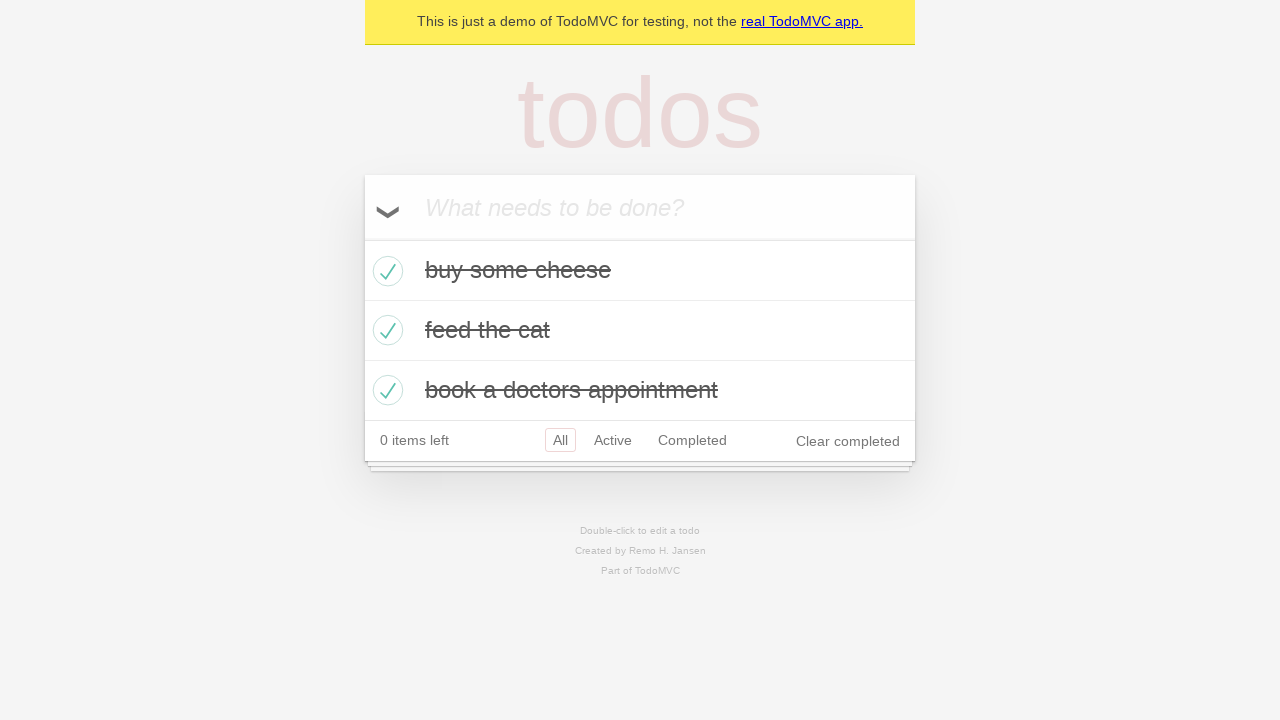

All todo items are now marked as completed
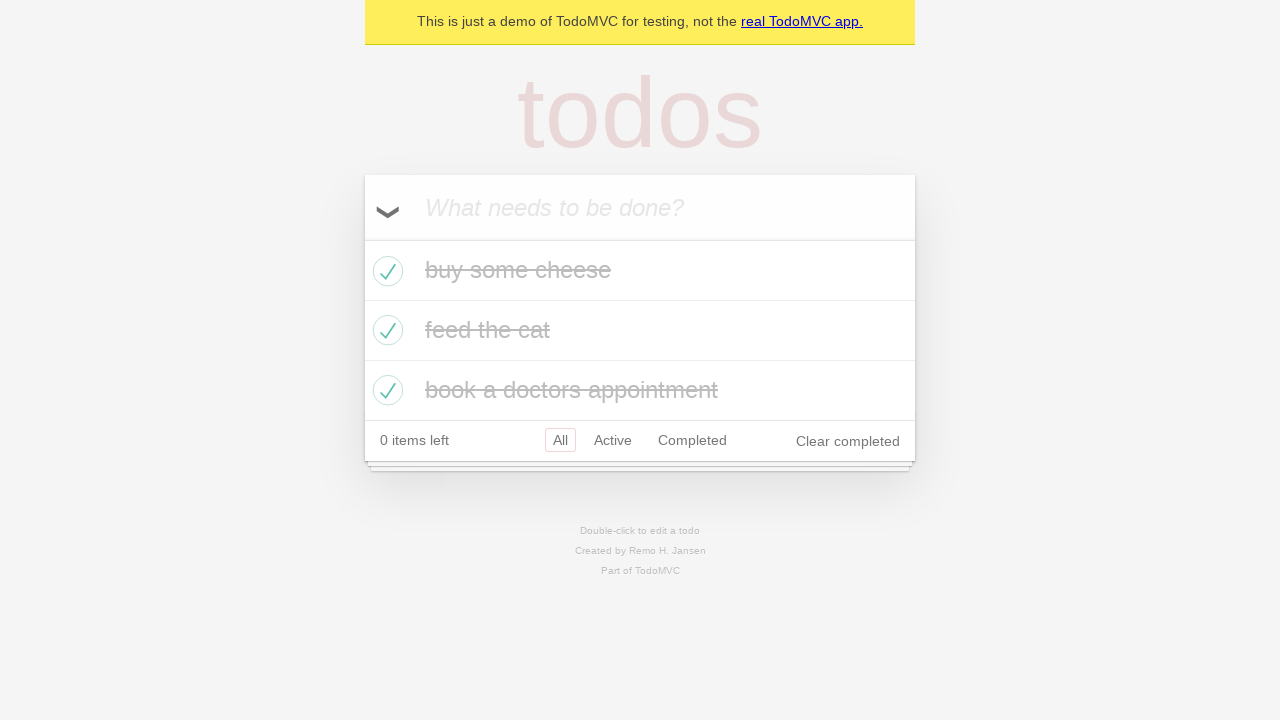

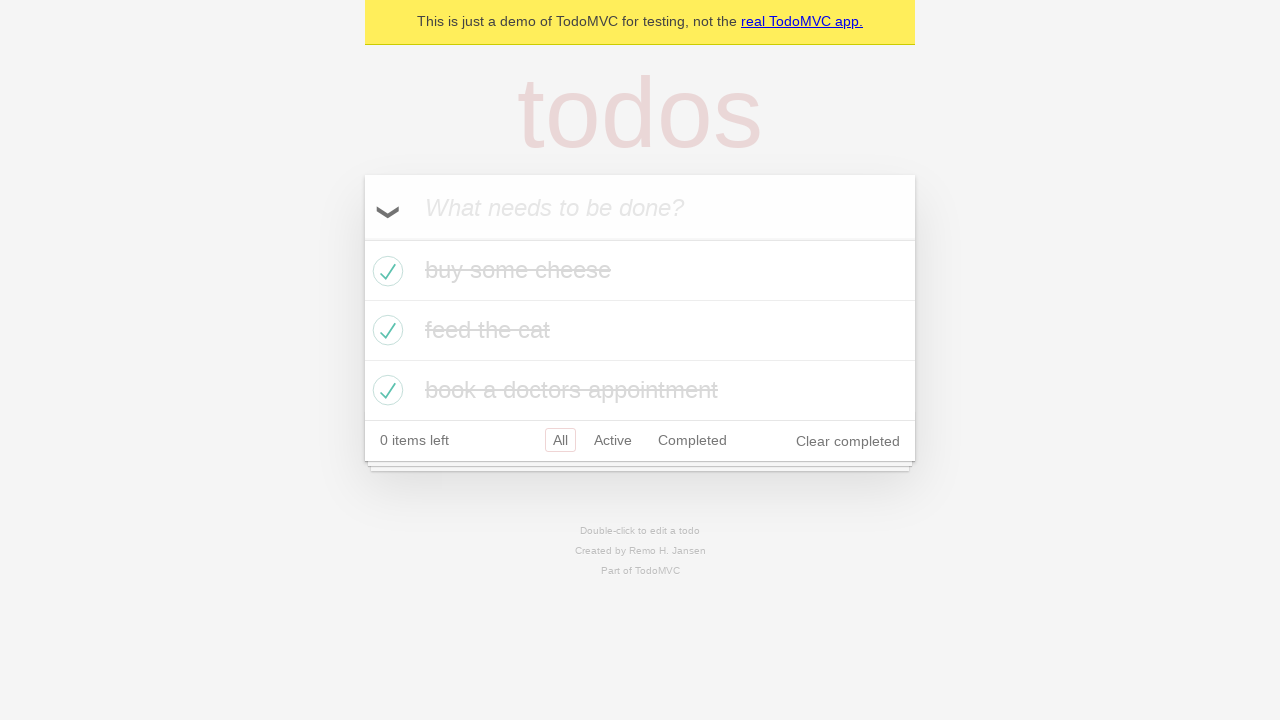